Tests multi-window handling by opening Gmail, clicking Privacy link to open a new window, switching to it, clicking Terms of Service link, and then opening a new window to navigate to Selenium website

Starting URL: https://gmail.com

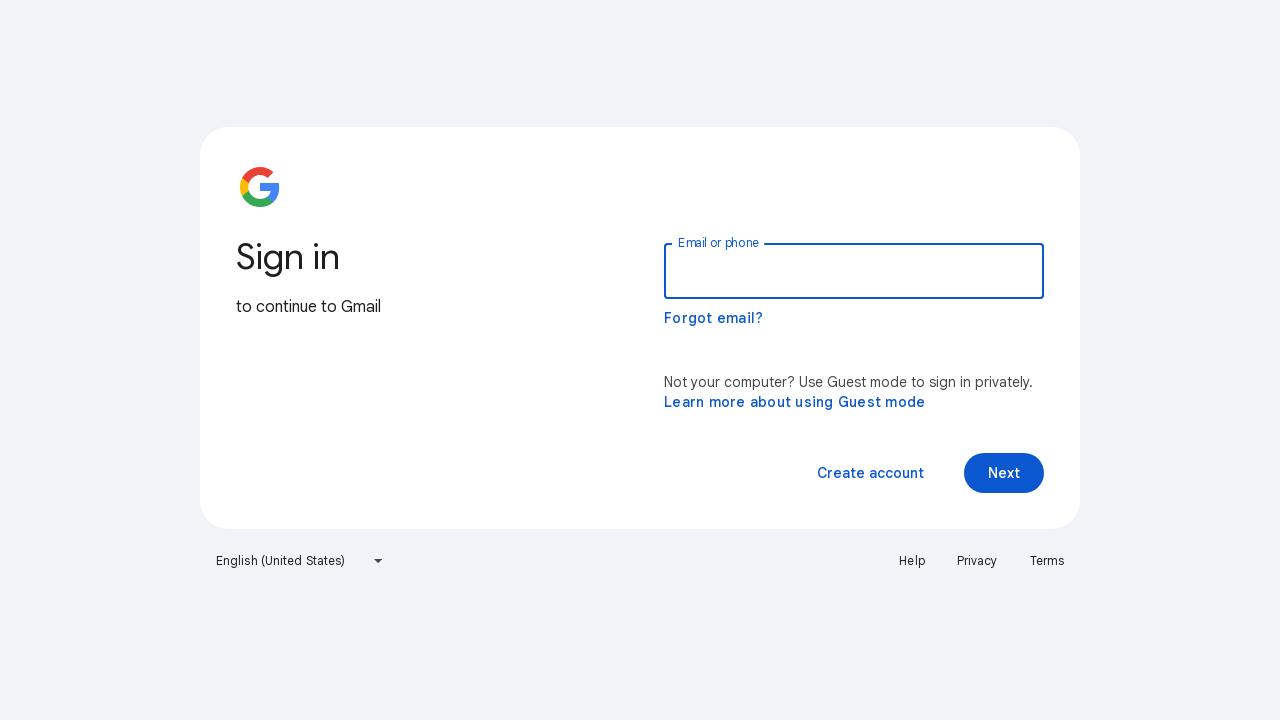

Stored initial Gmail page reference
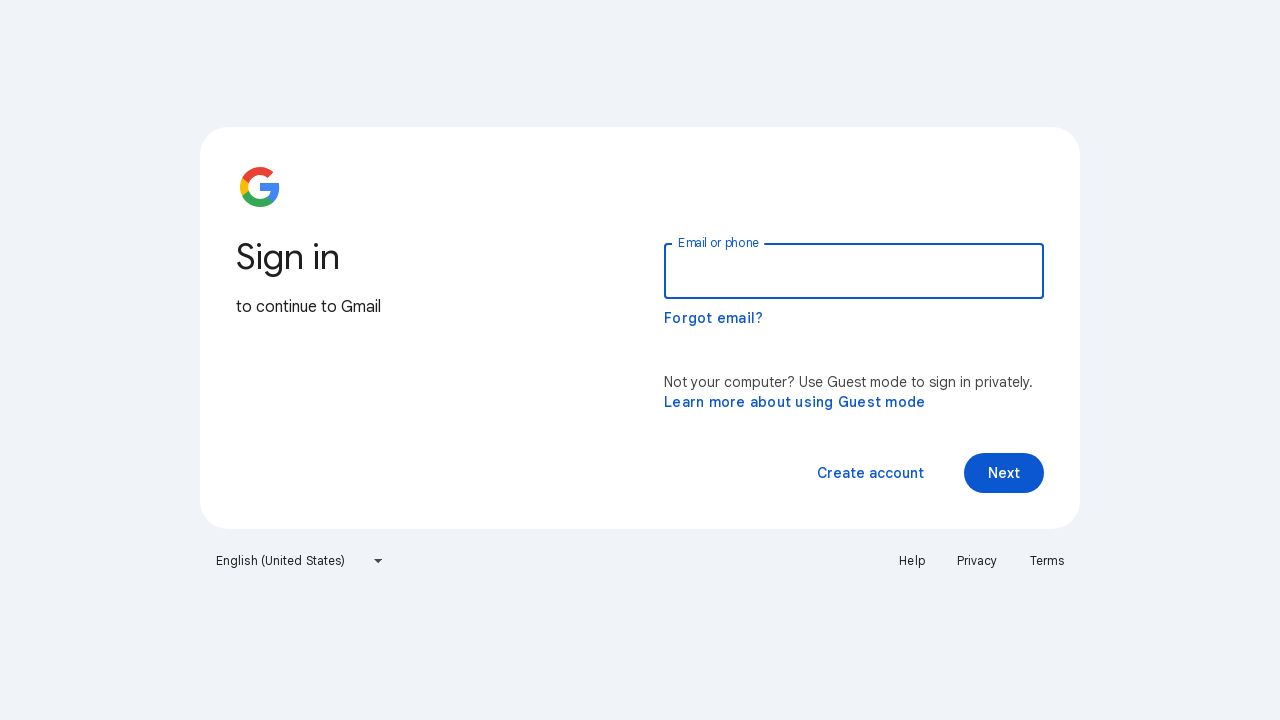

Clicked Privacy link, new window/tab opened at (977, 561) on a:text('Privacy')
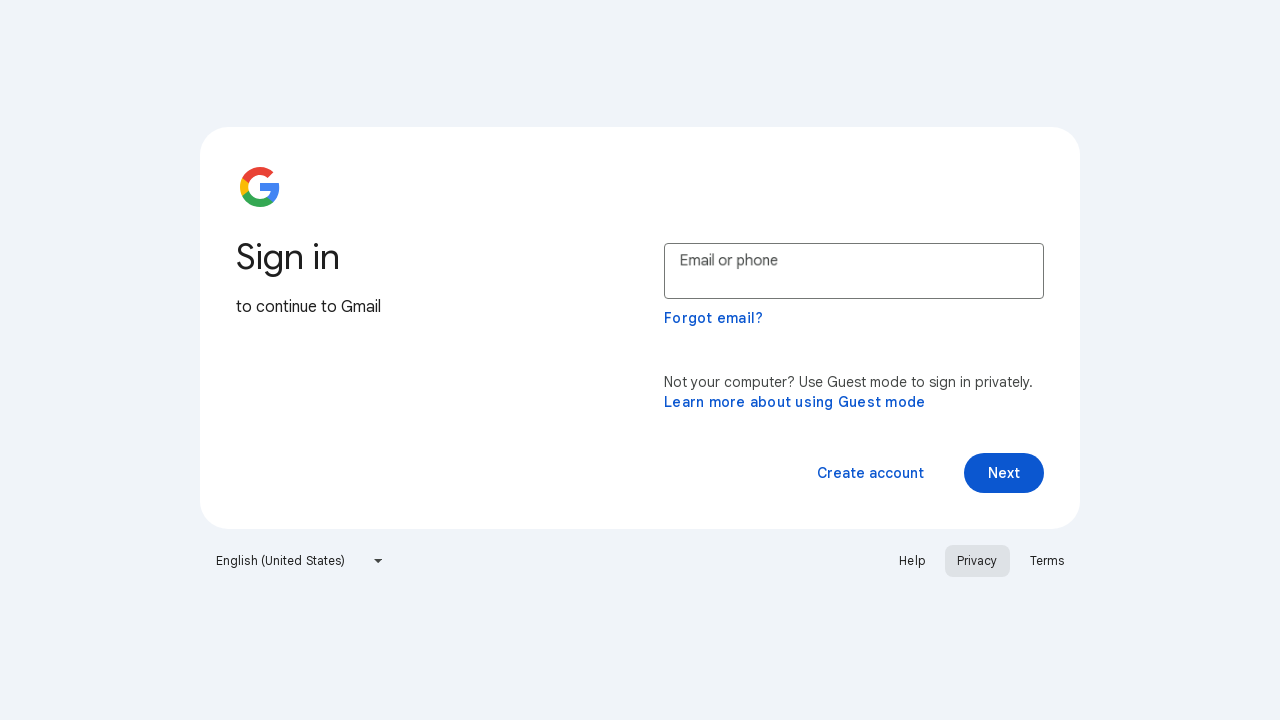

Captured new Privacy page reference
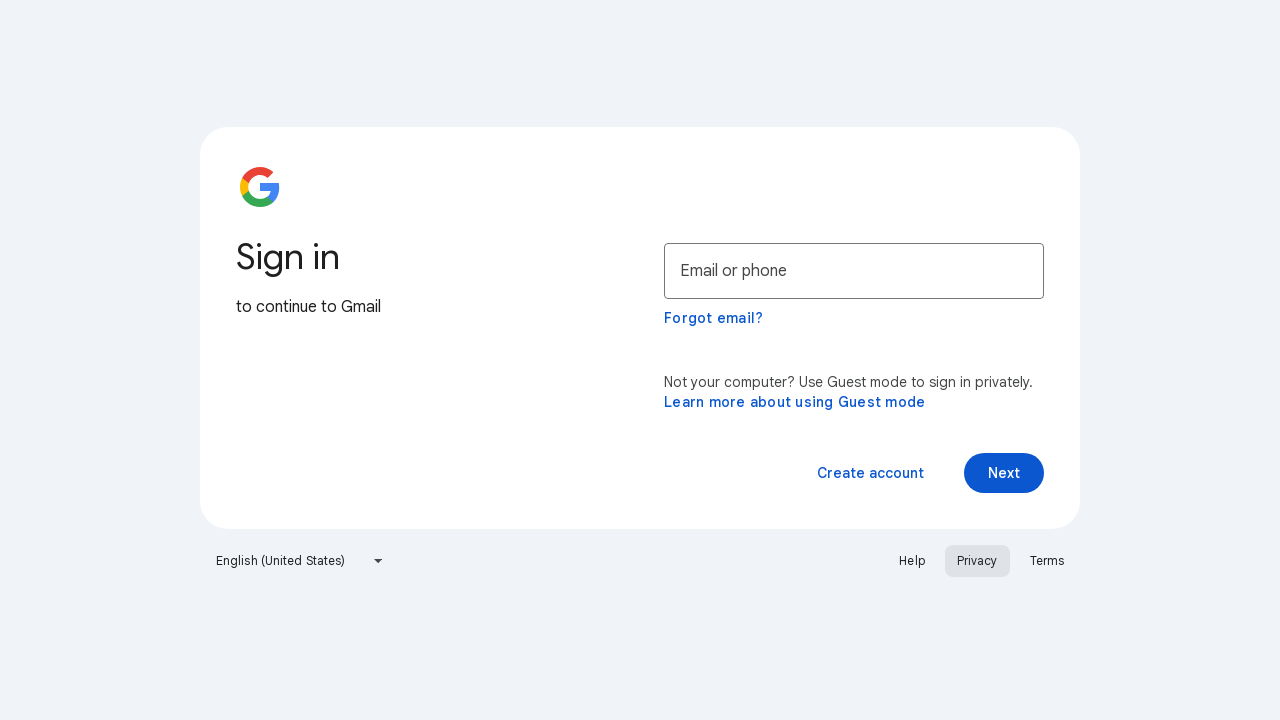

Privacy page loaded completely
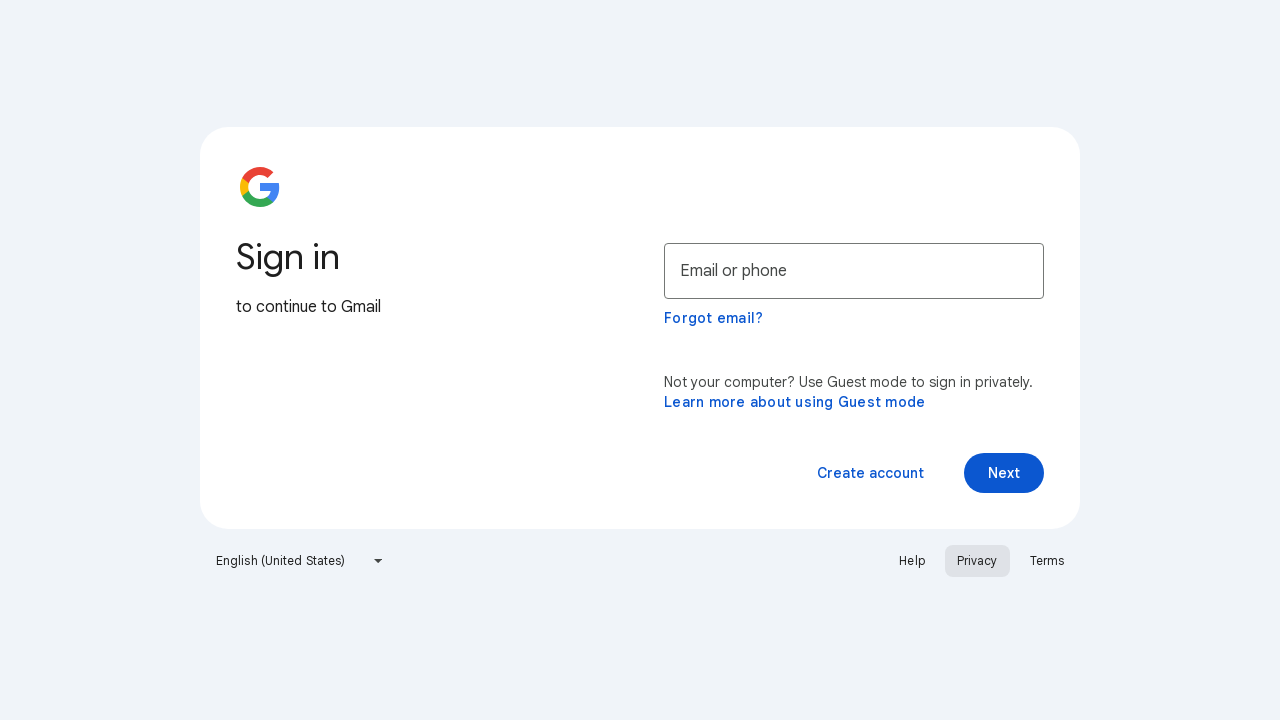

Clicked Terms of Service link on Privacy page at (338, 78) on a:text('Terms of Service')
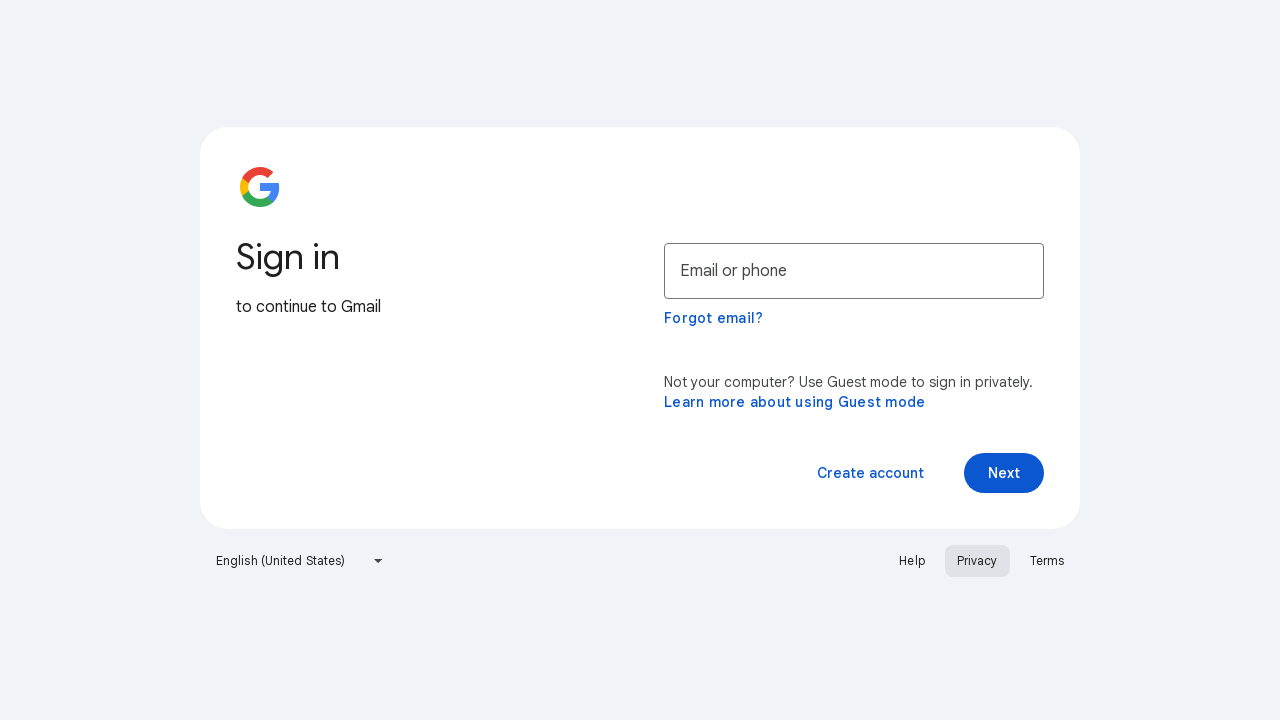

Created new page for Selenium website
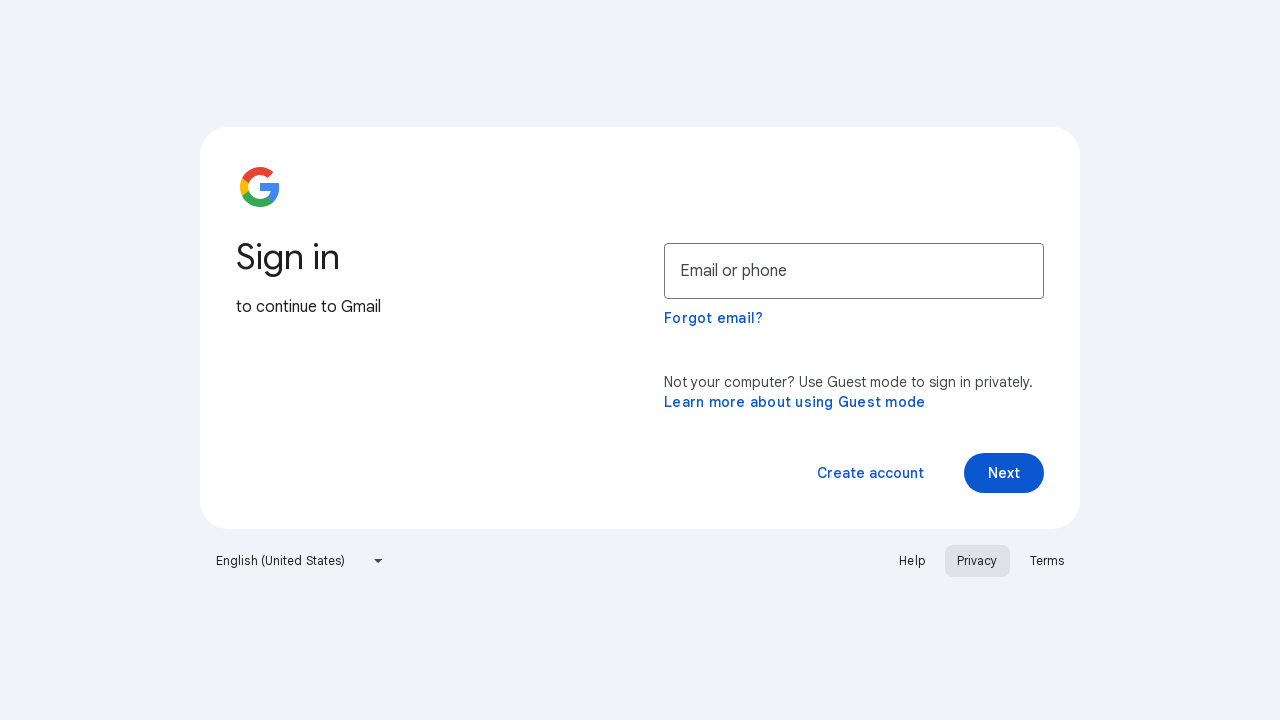

Navigated to Selenium website (https://selenium.dev)
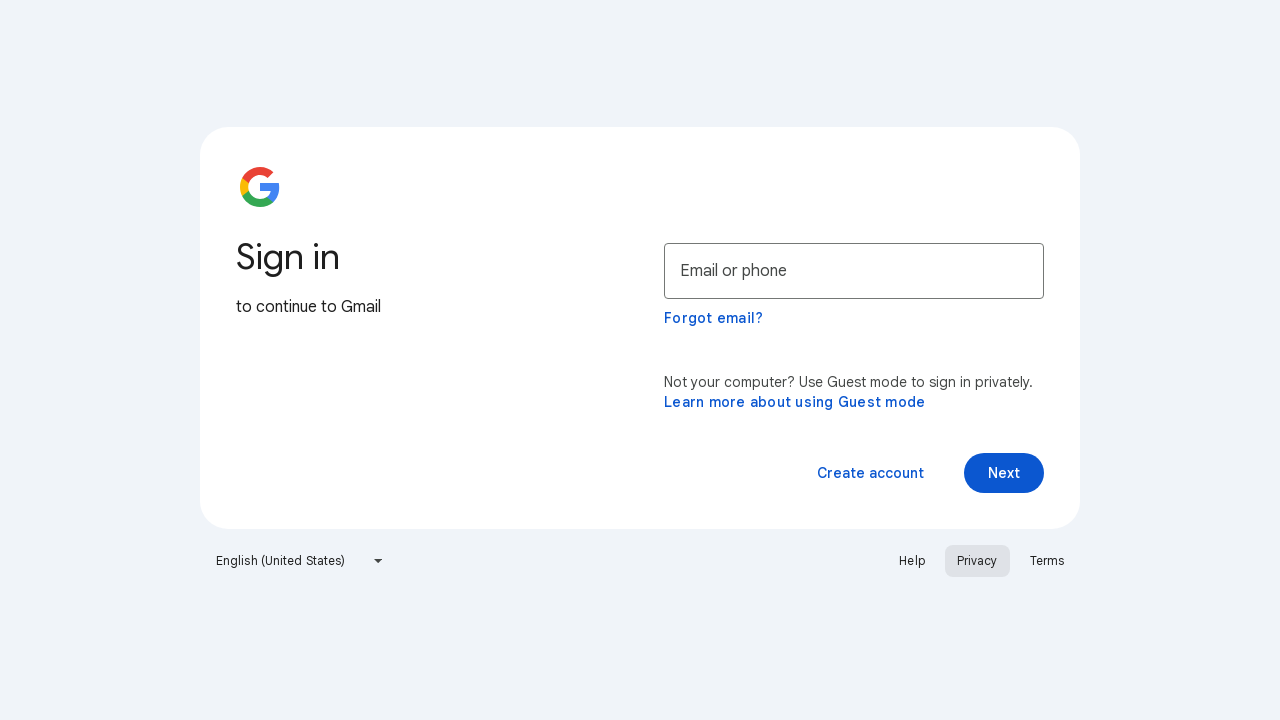

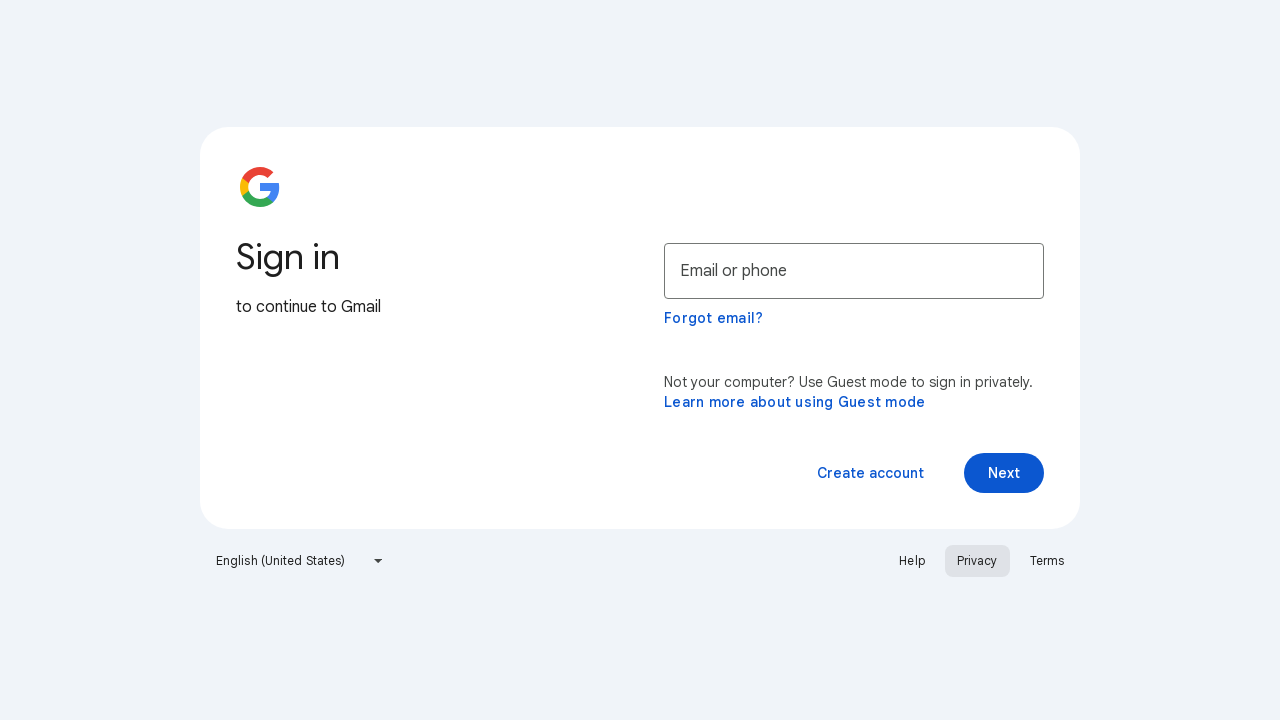